Navigates to an interest calculator page and selects "monthly" option in a compound interest dropdown field

Starting URL: https://www.calculator.net/interest-Calculator.html

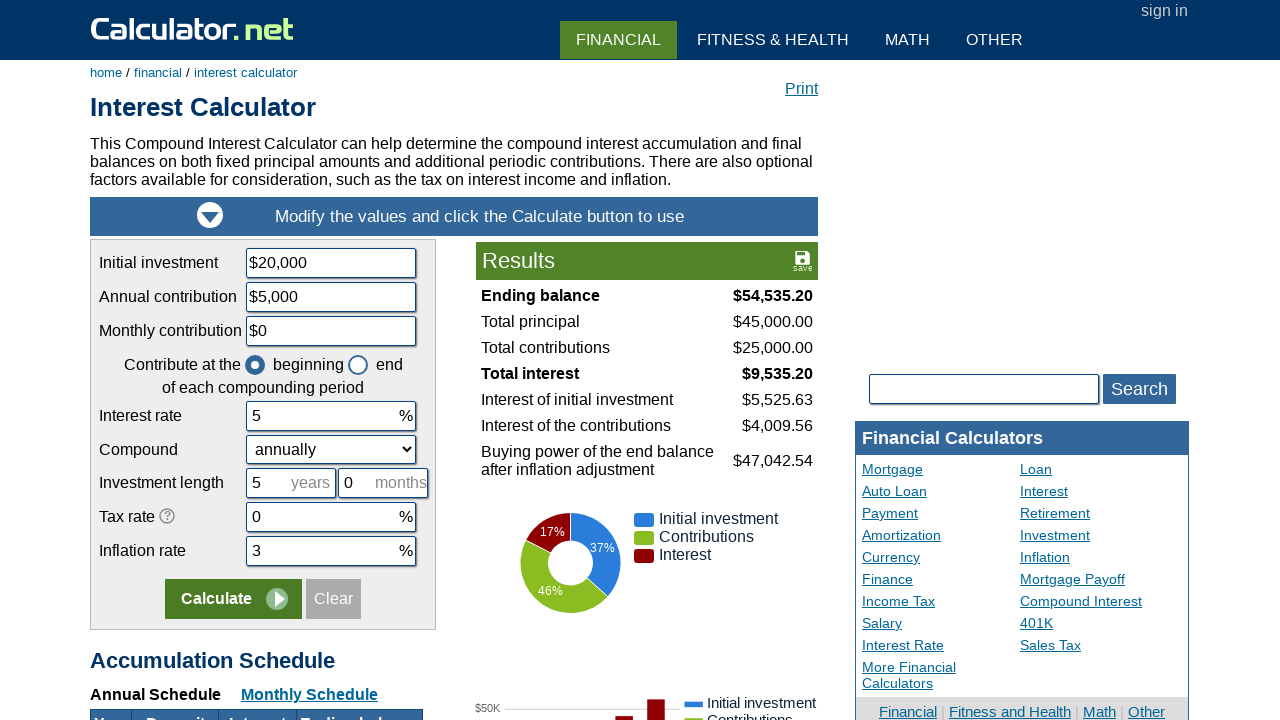

Navigated to interest calculator page
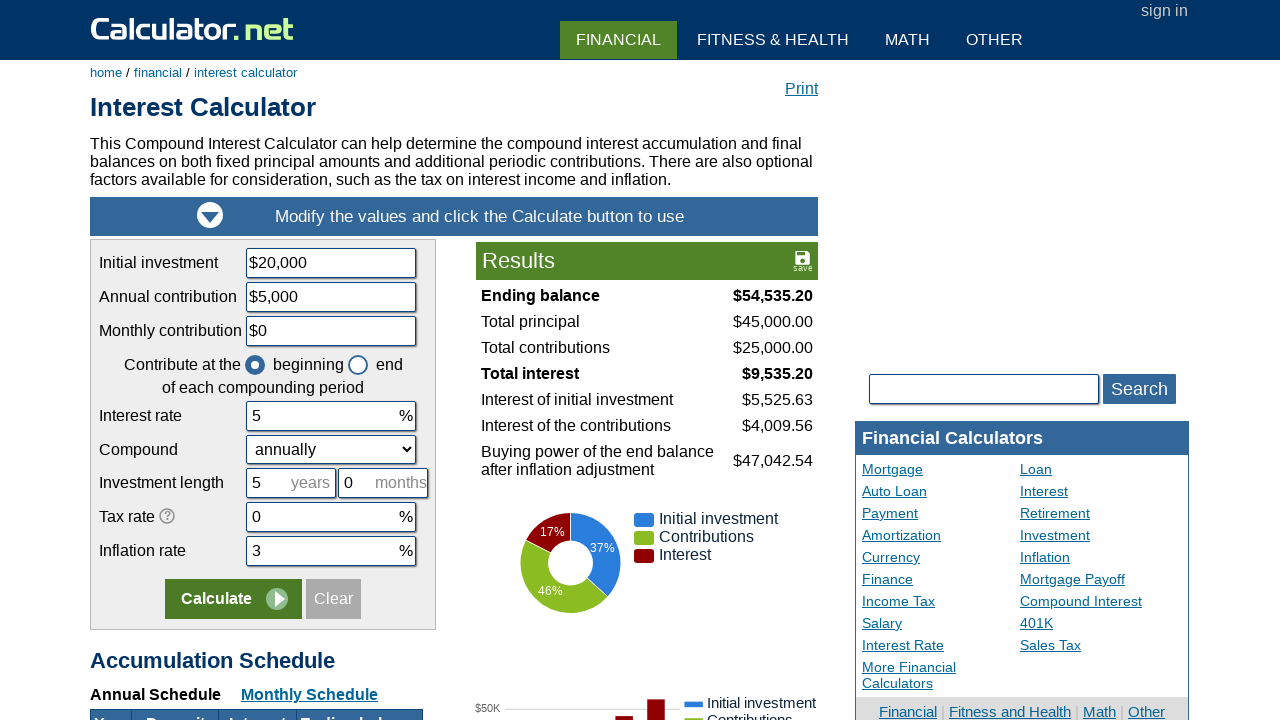

Selected 'monthly' option in compound interest dropdown on #ccompound
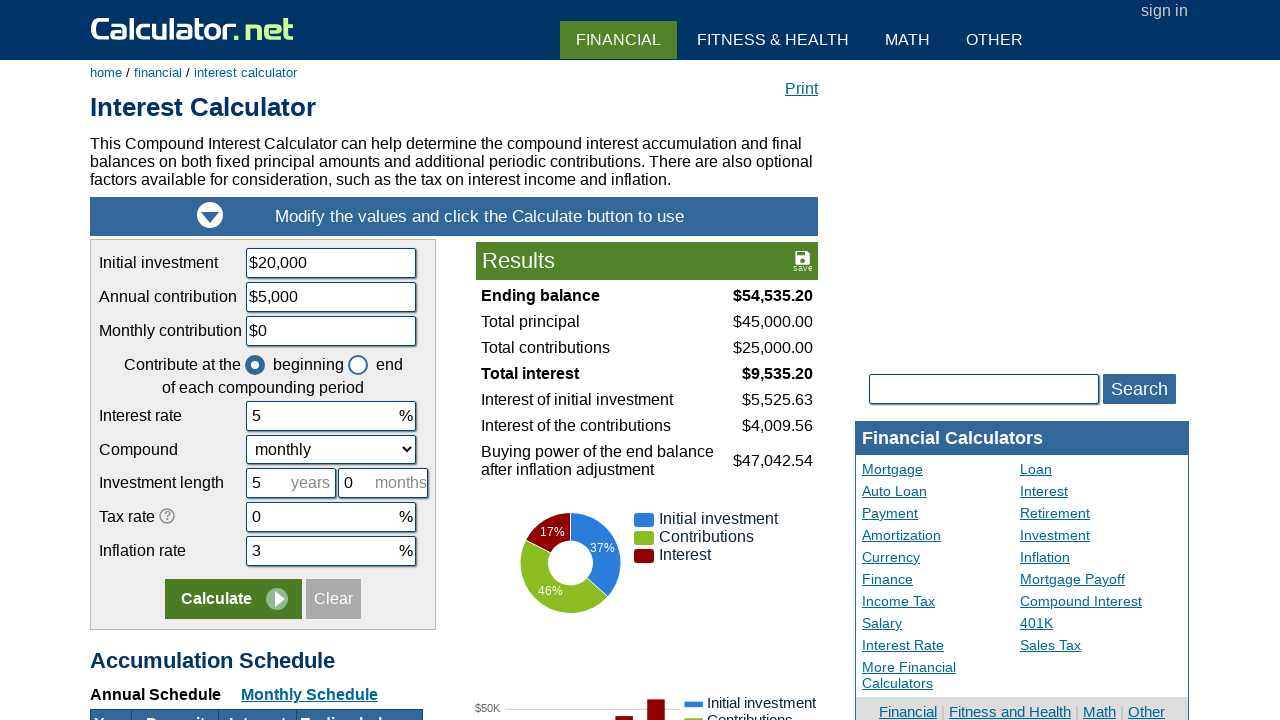

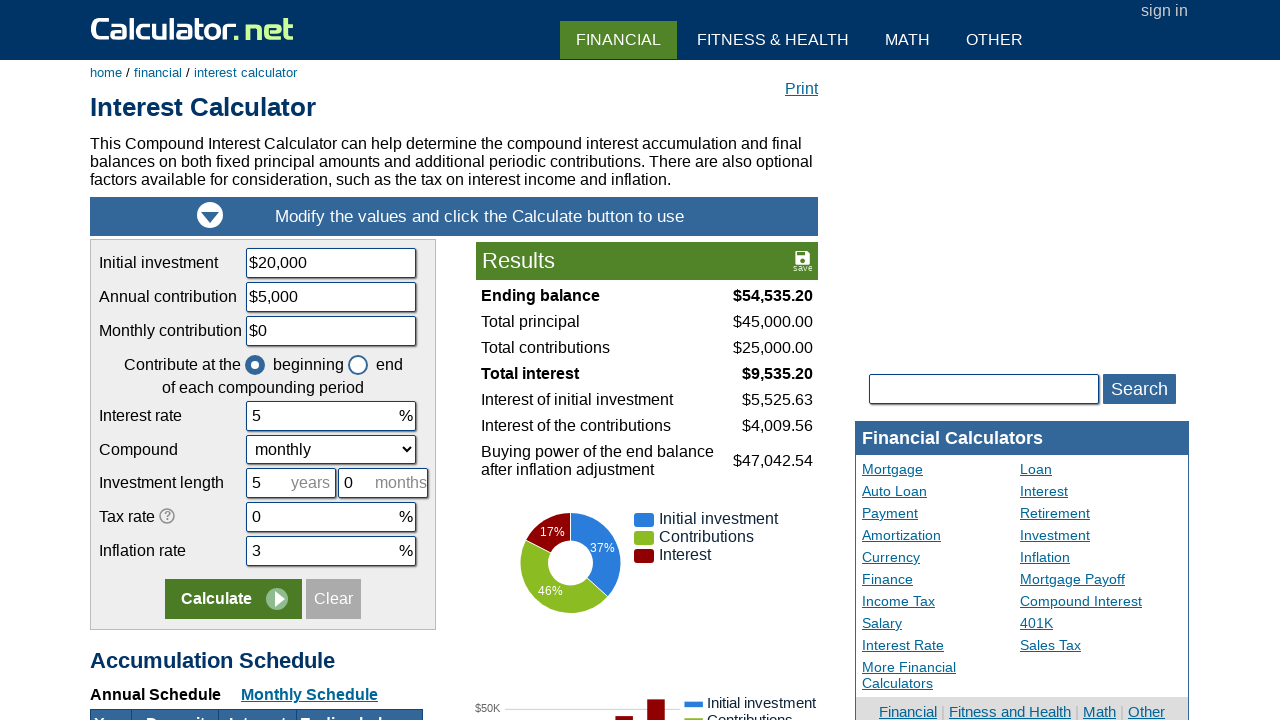